Tests clicking on a simple link that opens the DemoQA homepage in a new tab, then switches to that new tab and verifies the URL

Starting URL: https://demoqa.com/elements

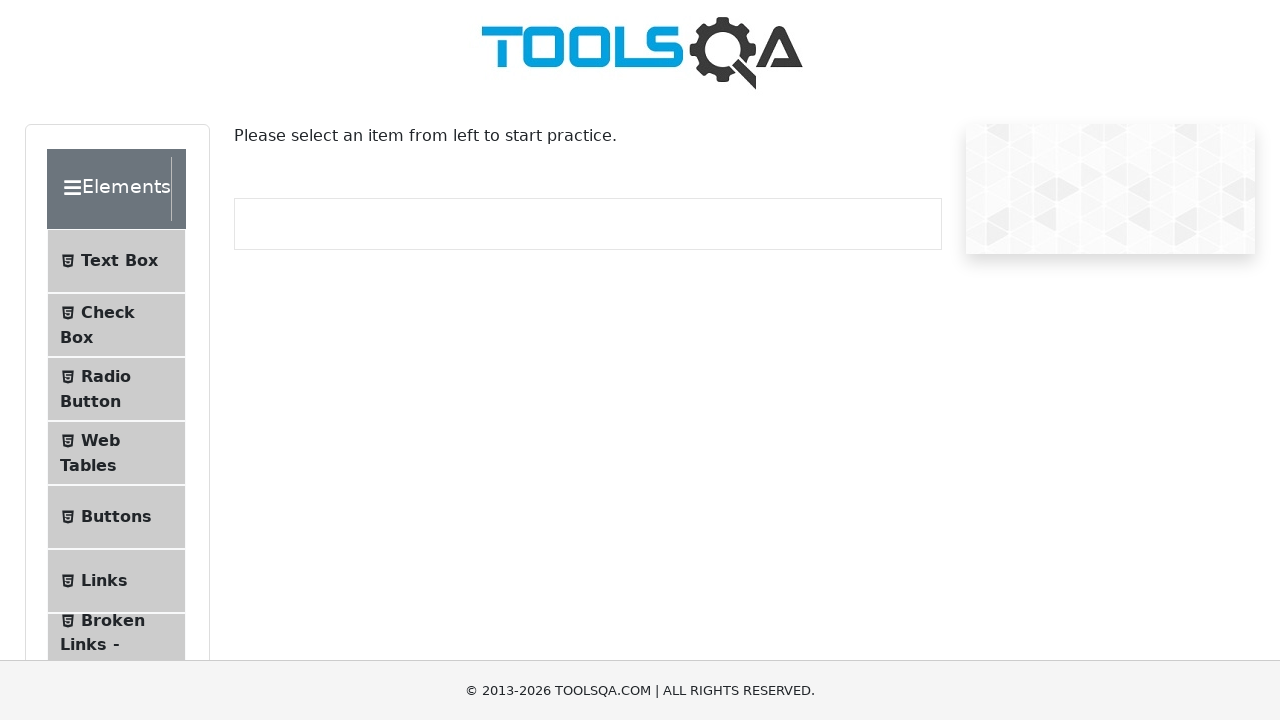

Scrolled Links menu item into view
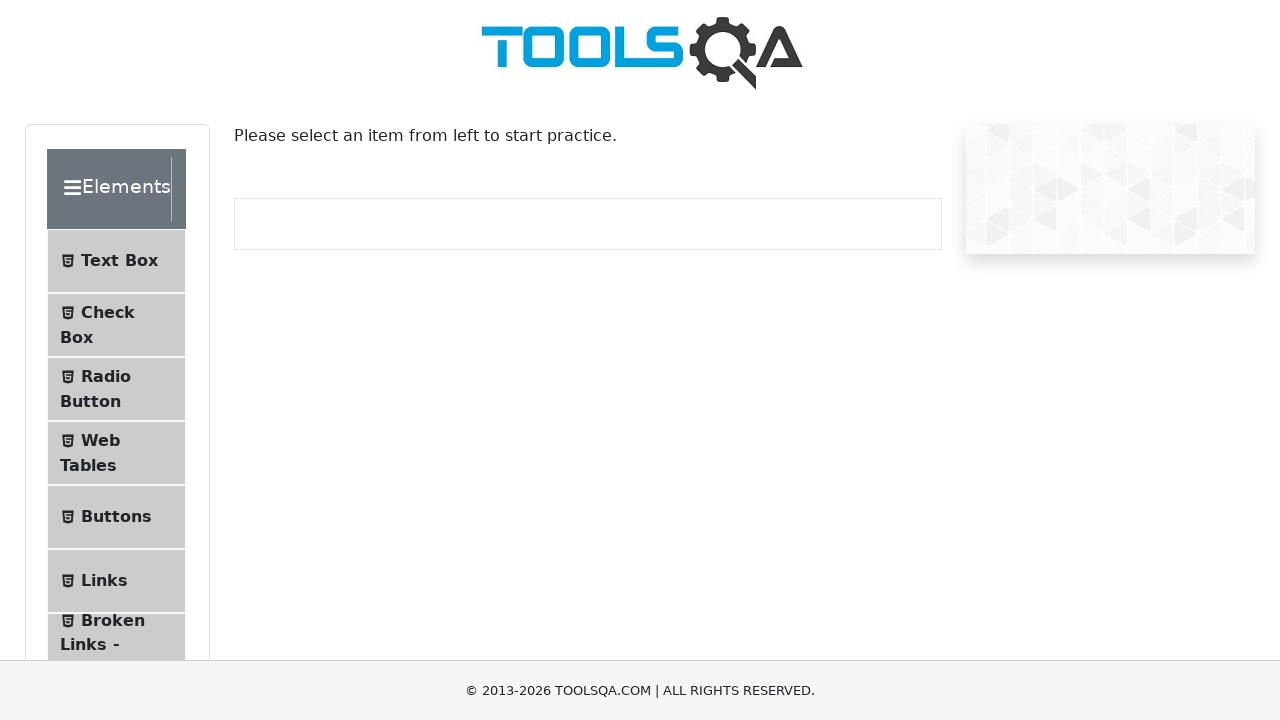

Clicked on Links menu item at (104, 581) on xpath=//li[@id='item-5']//span[text()='Links']
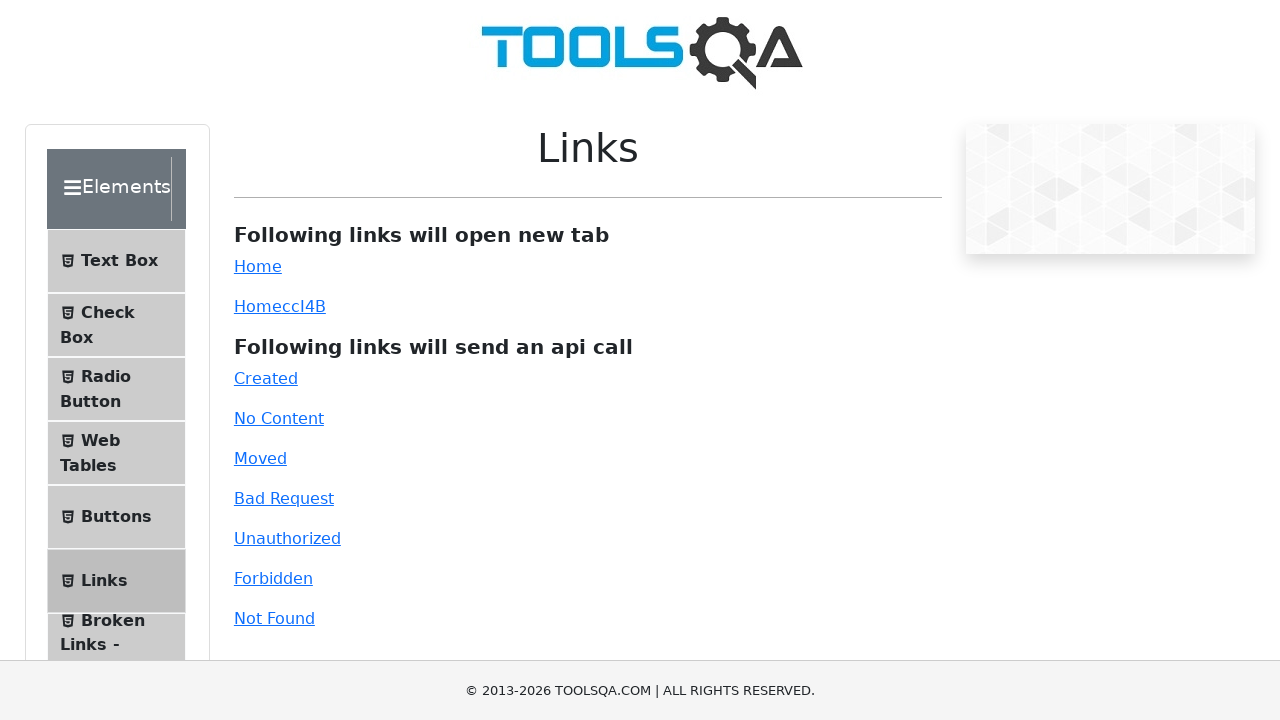

Clicked on simple link which opened a new tab at (258, 266) on xpath=//a[@id='simpleLink']
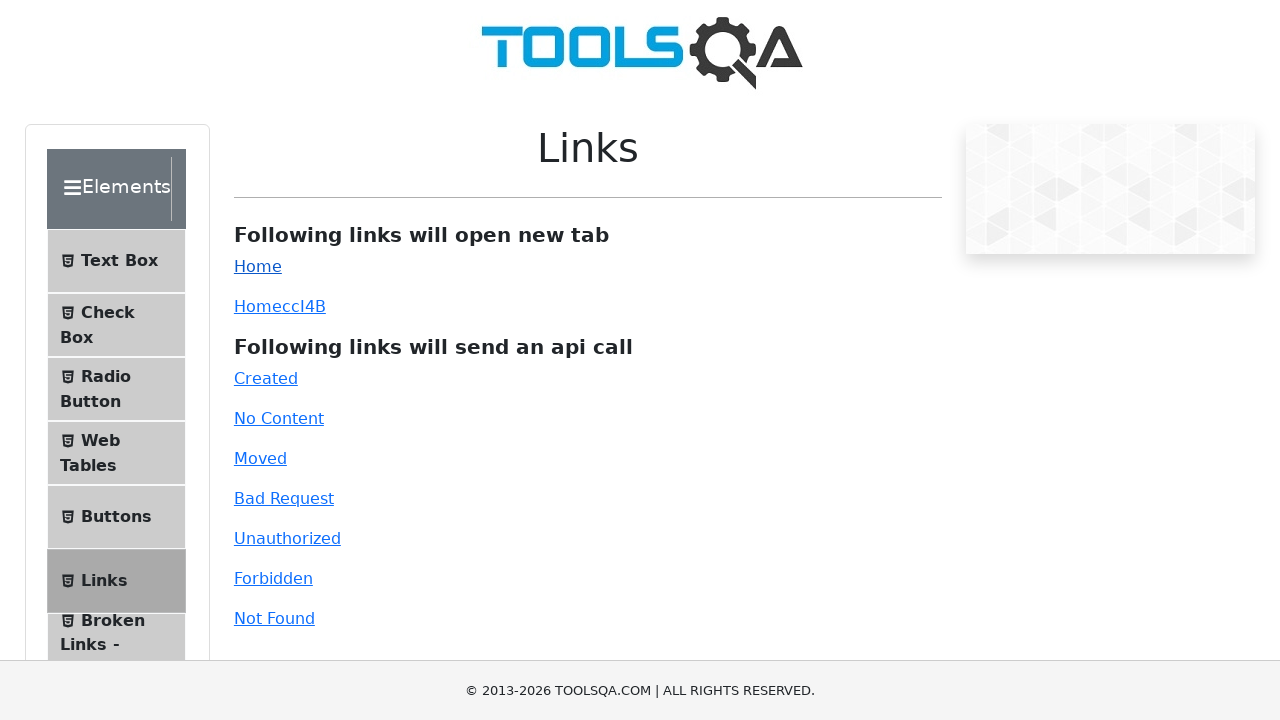

Waited for new tab to load completely
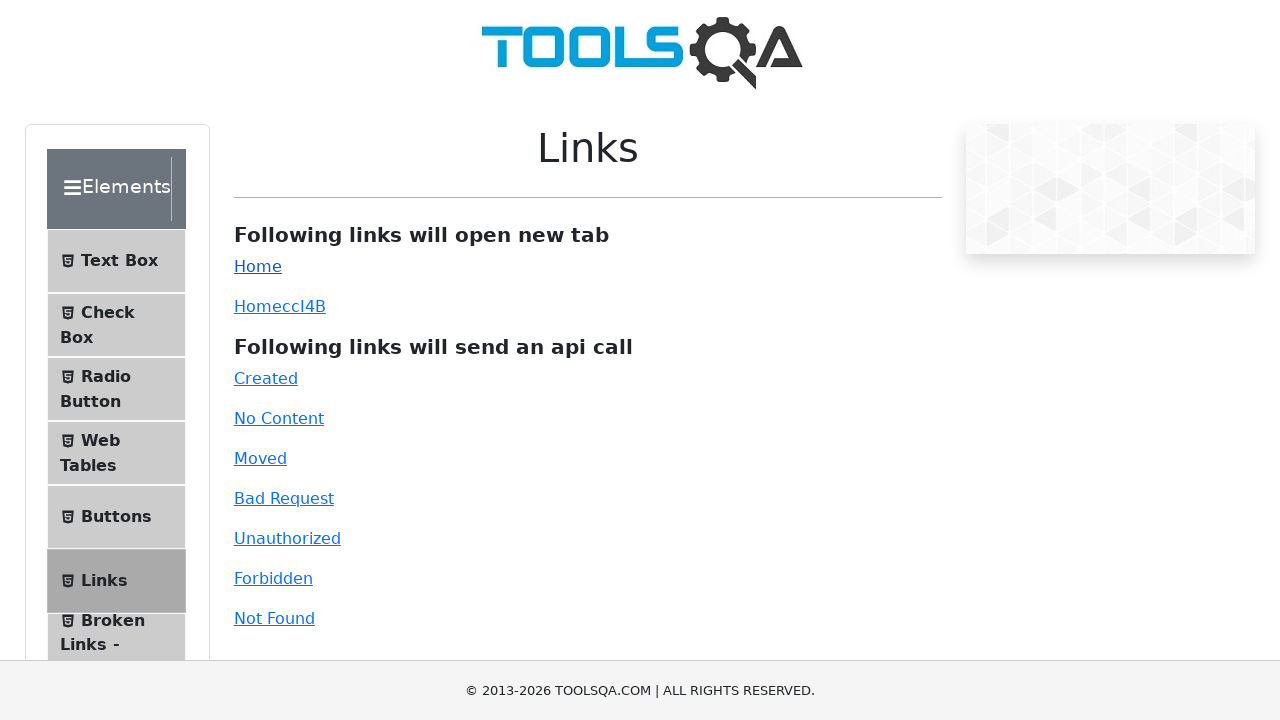

Verified new tab URL is https://demoqa.com/
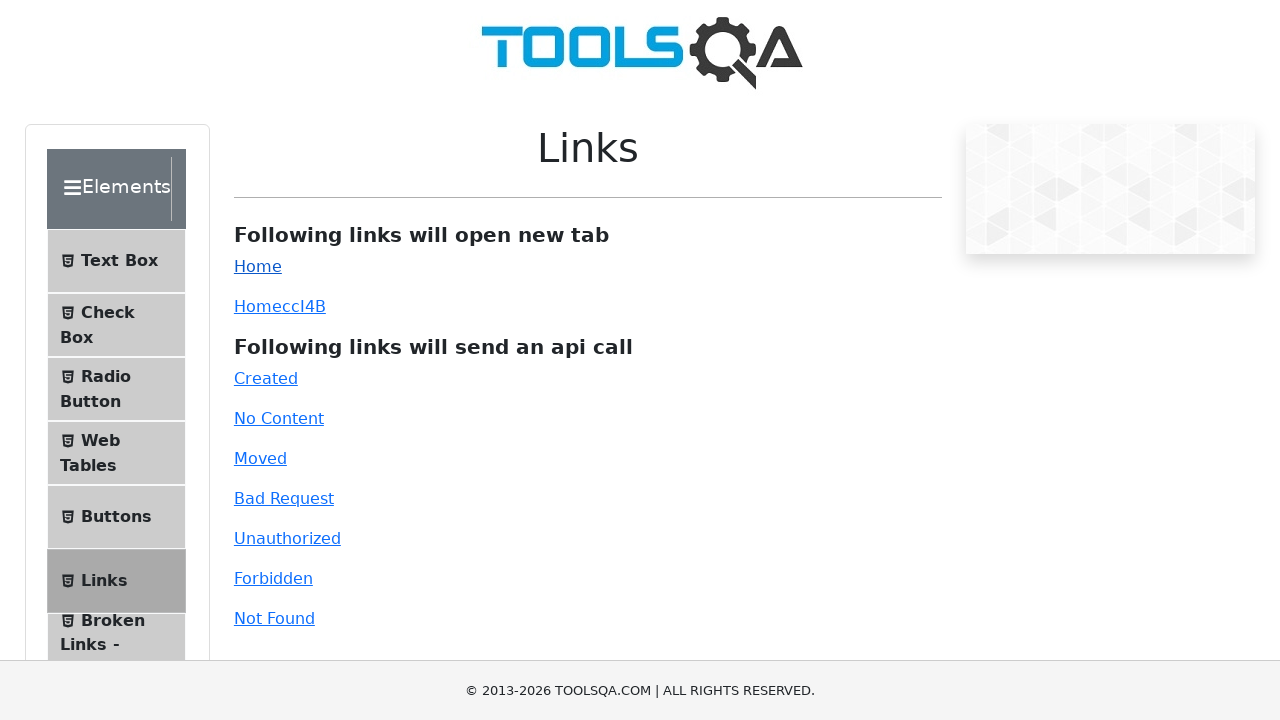

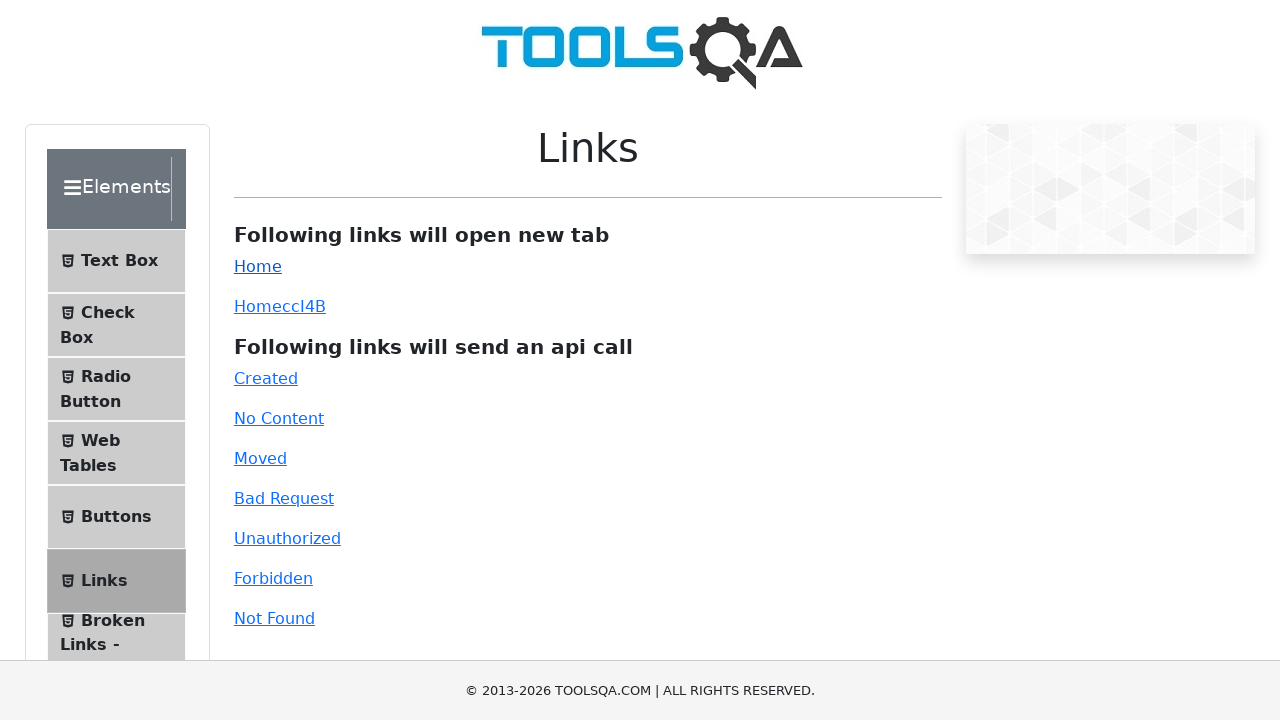